Tests clearing the complete state of all items by checking then unchecking the toggle all checkbox

Starting URL: https://demo.playwright.dev/todomvc

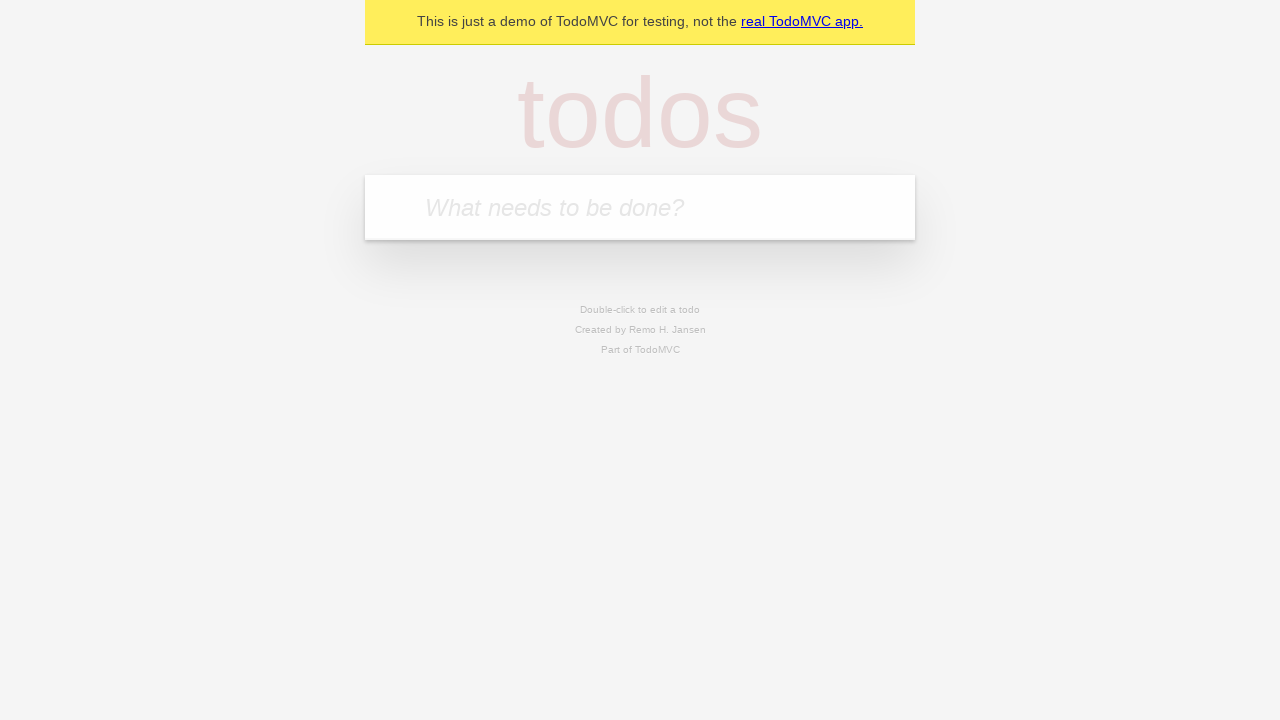

Filled first todo input with 'buy some cheese' on internal:attr=[placeholder="What needs to be done?"i]
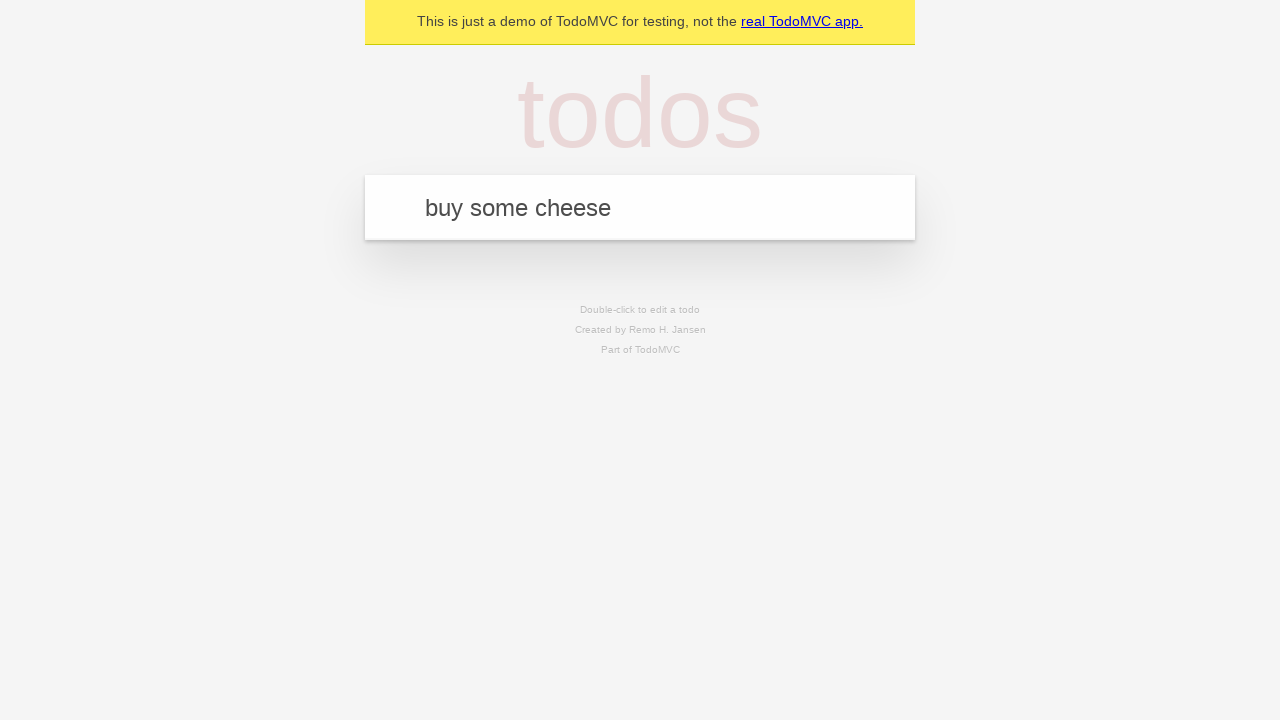

Pressed Enter to create first todo on internal:attr=[placeholder="What needs to be done?"i]
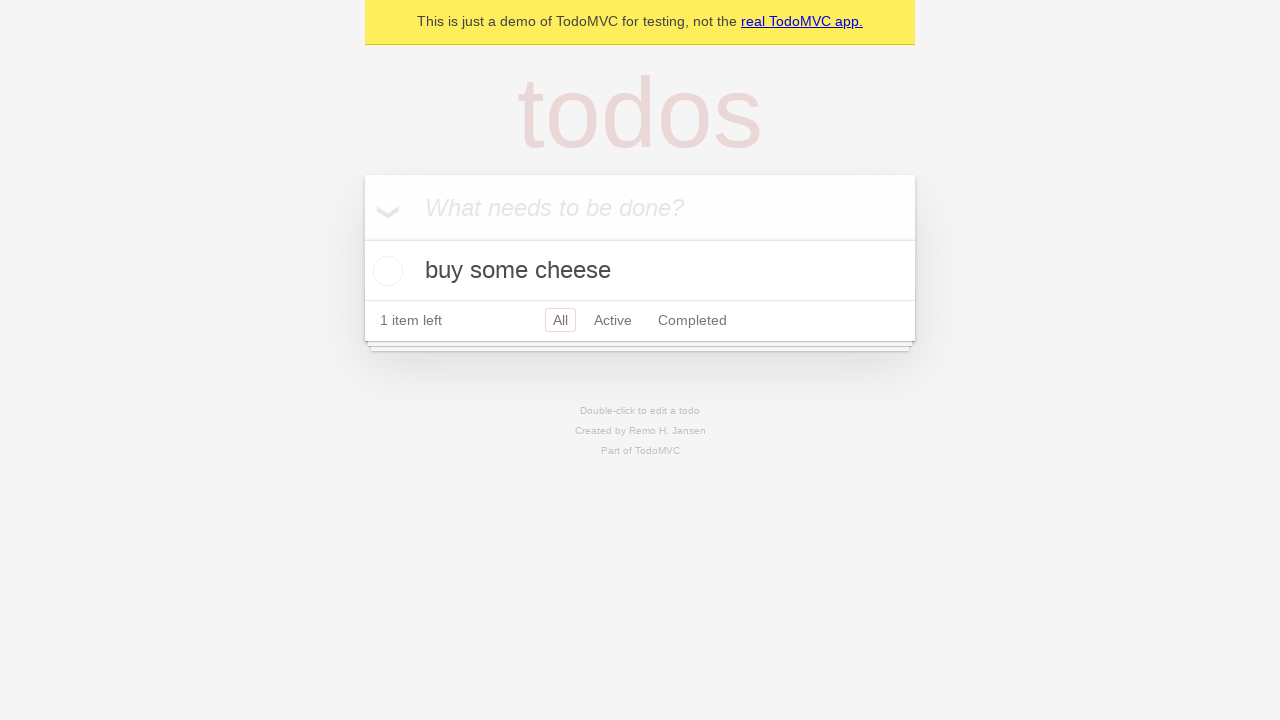

Filled second todo input with 'feed the cat' on internal:attr=[placeholder="What needs to be done?"i]
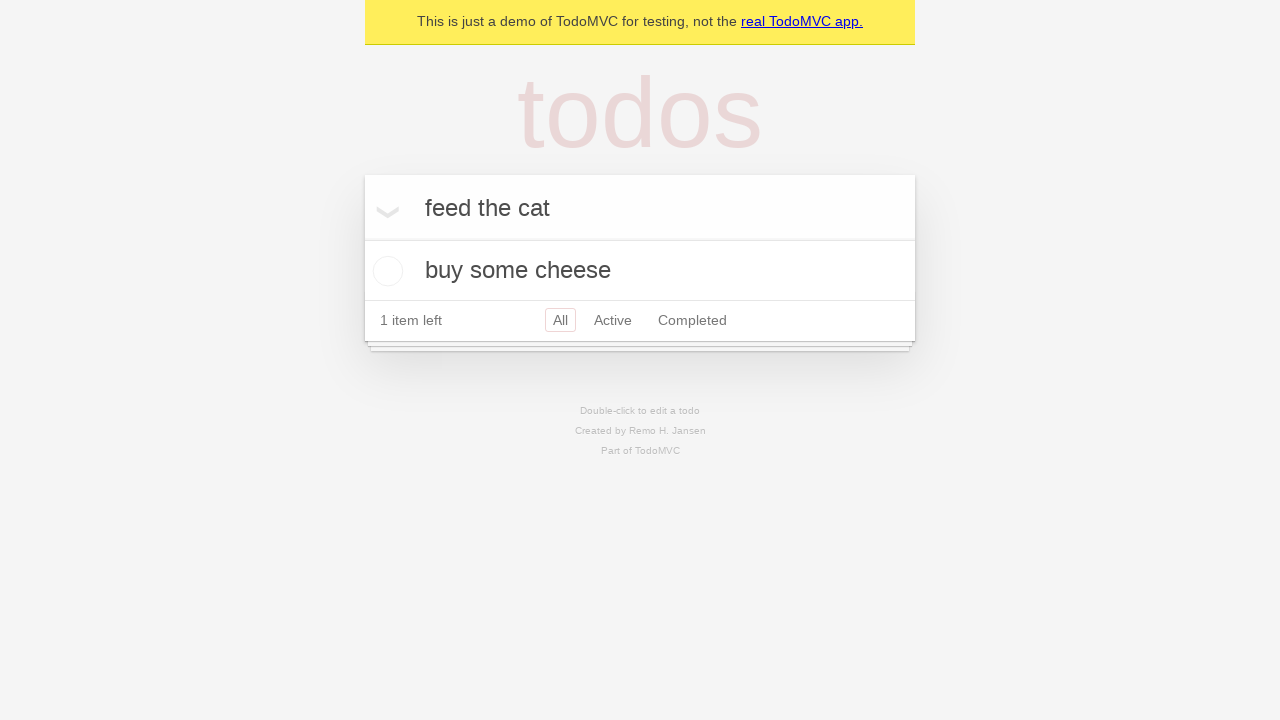

Pressed Enter to create second todo on internal:attr=[placeholder="What needs to be done?"i]
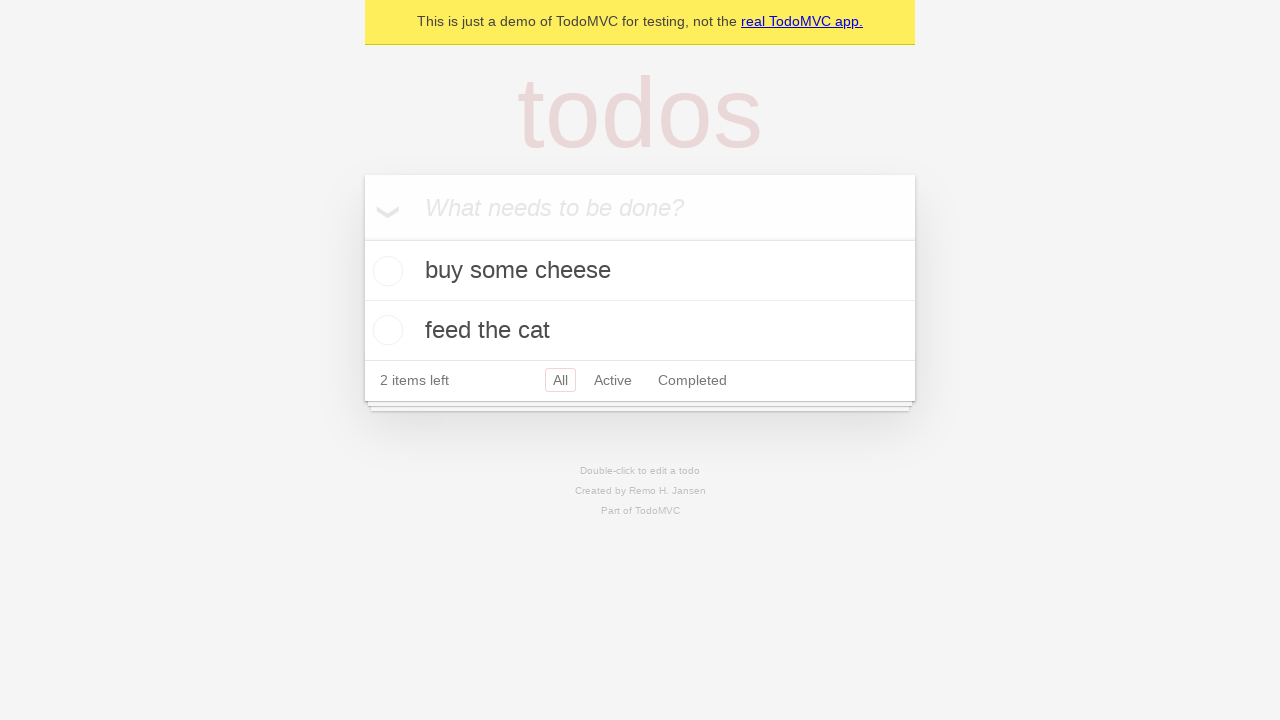

Filled third todo input with 'book a doctors appointment' on internal:attr=[placeholder="What needs to be done?"i]
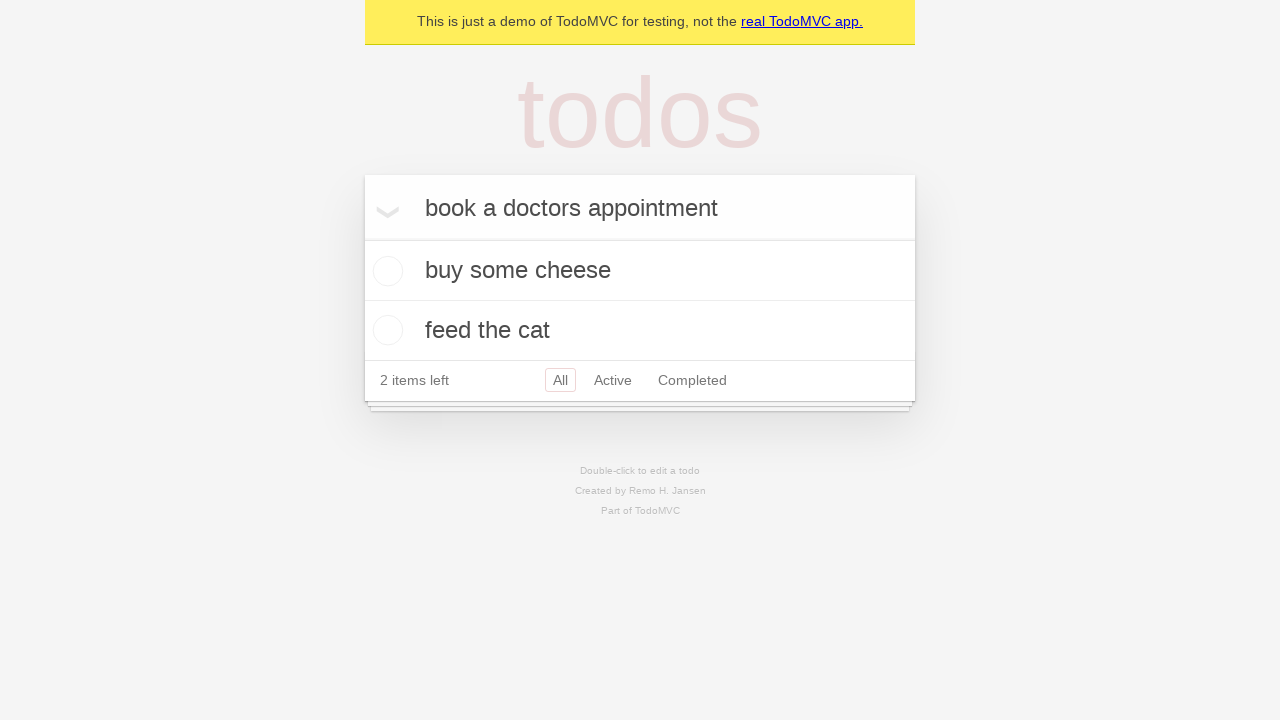

Pressed Enter to create third todo on internal:attr=[placeholder="What needs to be done?"i]
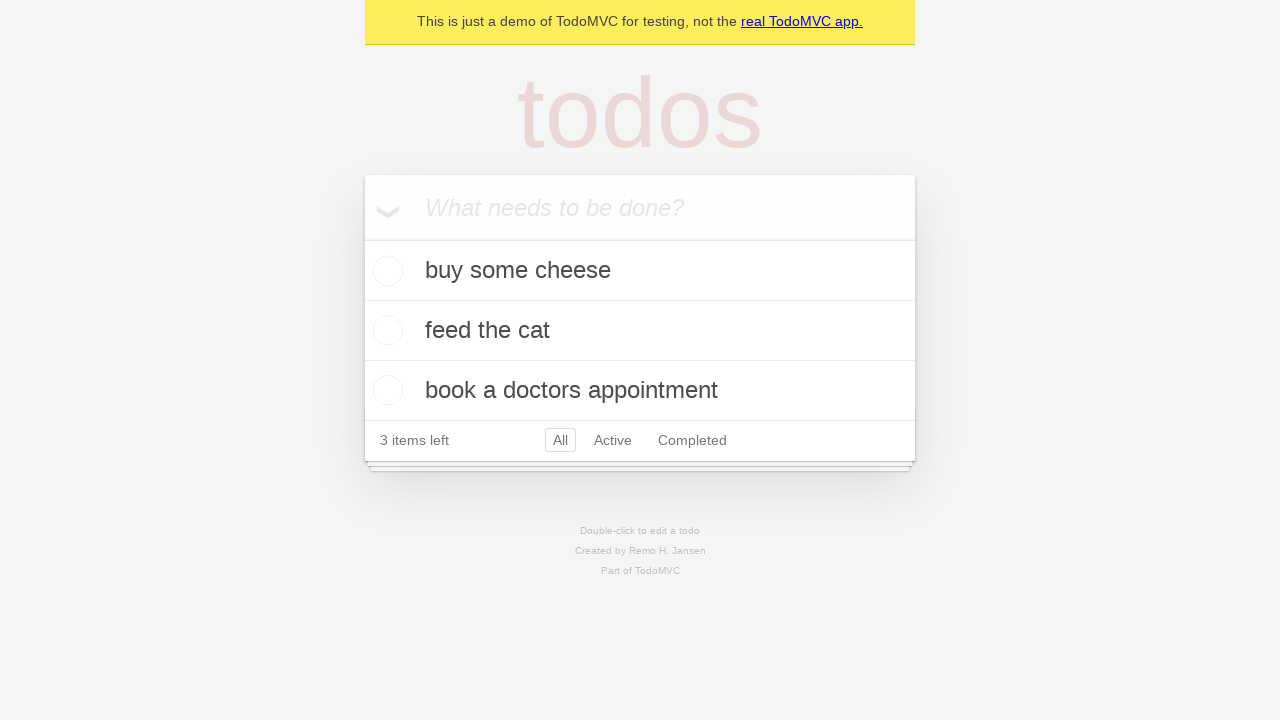

Waited for all 3 todos to be created
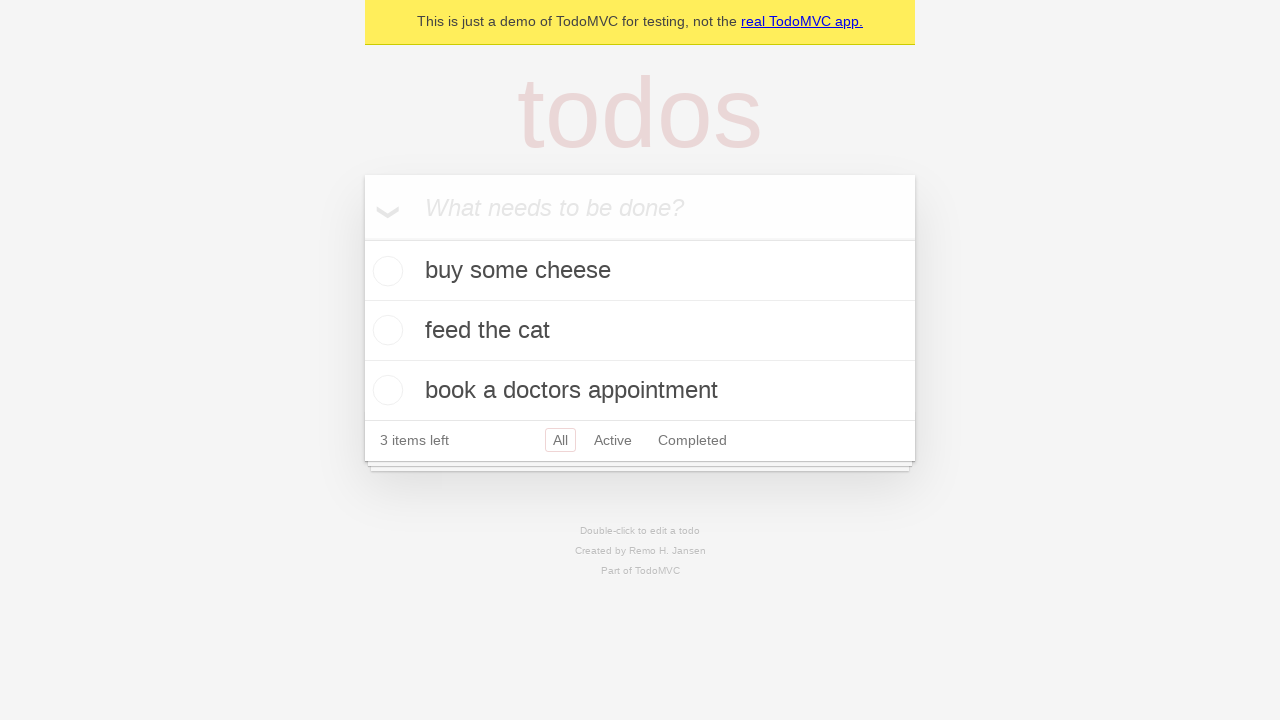

Checked toggle all checkbox to mark all todos as complete at (362, 238) on internal:label="Mark all as complete"i
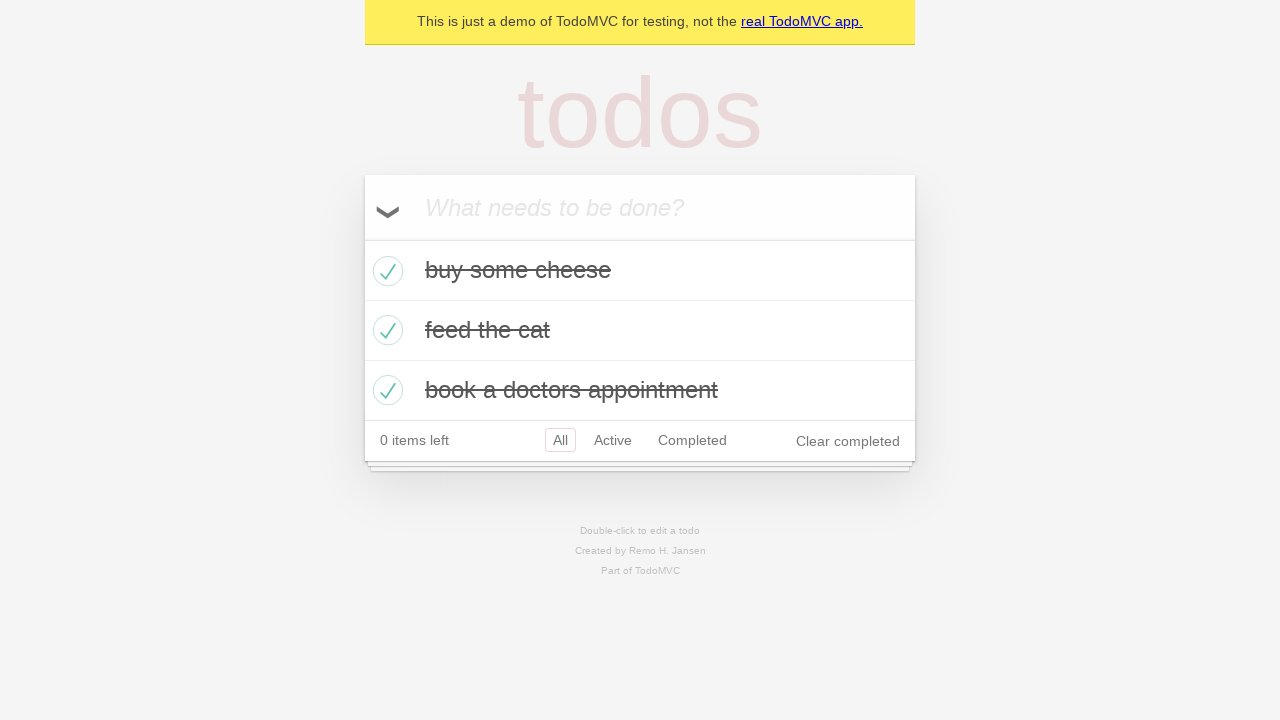

Unchecked toggle all checkbox to clear complete state of all todos at (362, 238) on internal:label="Mark all as complete"i
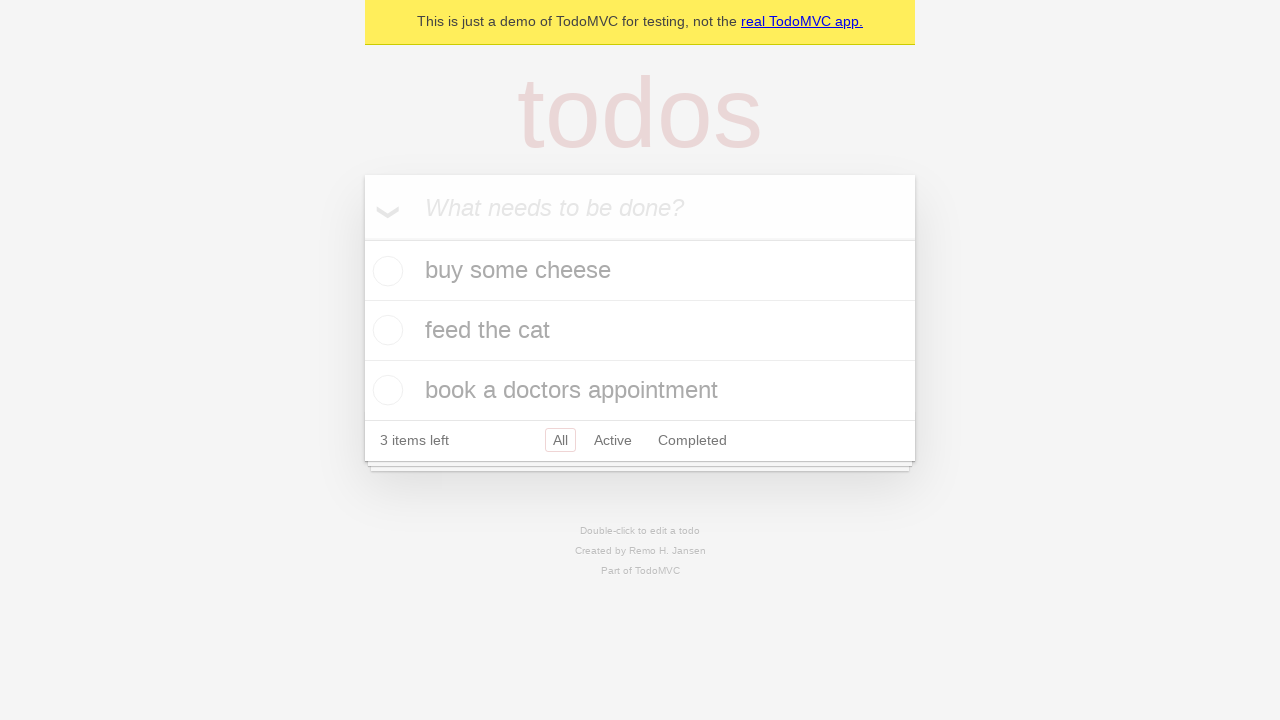

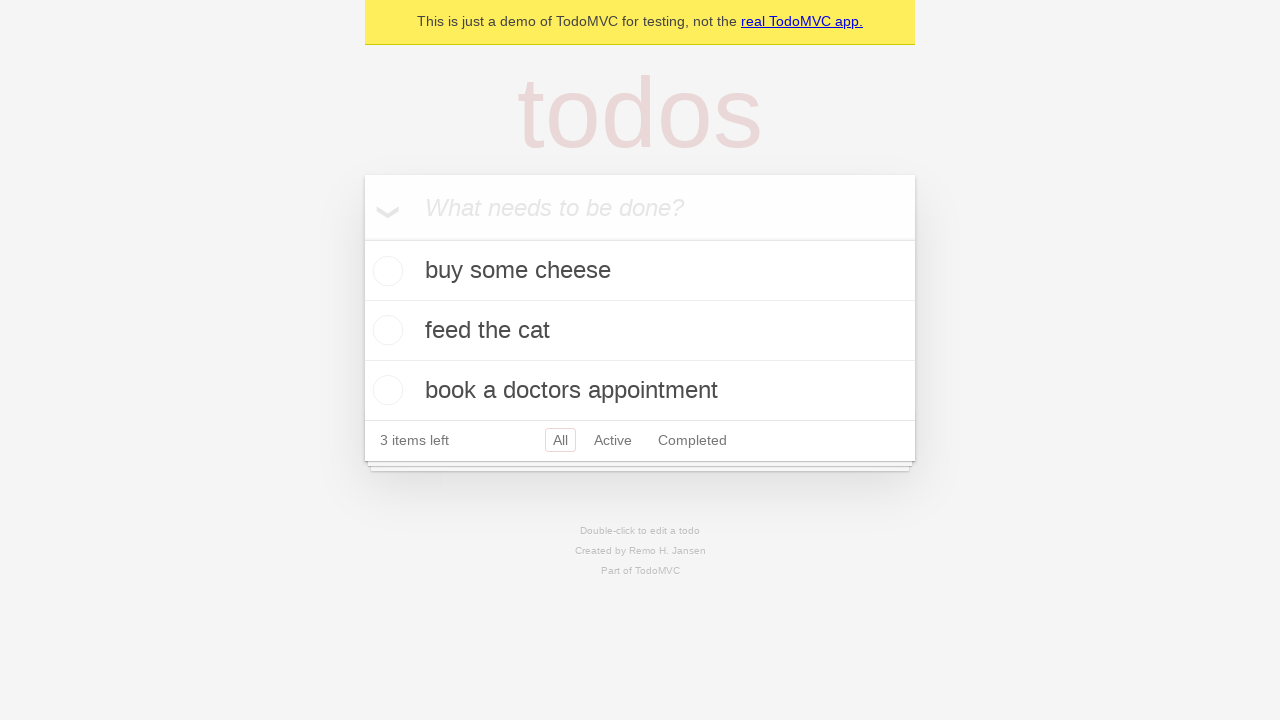